Navigates to a Russian cinema website's schedule page for a specific date and verifies the page loads correctly by refreshing and checking the schedule content.

Starting URL: https://kino-mall.ru/schedule/?date=23.03.2023

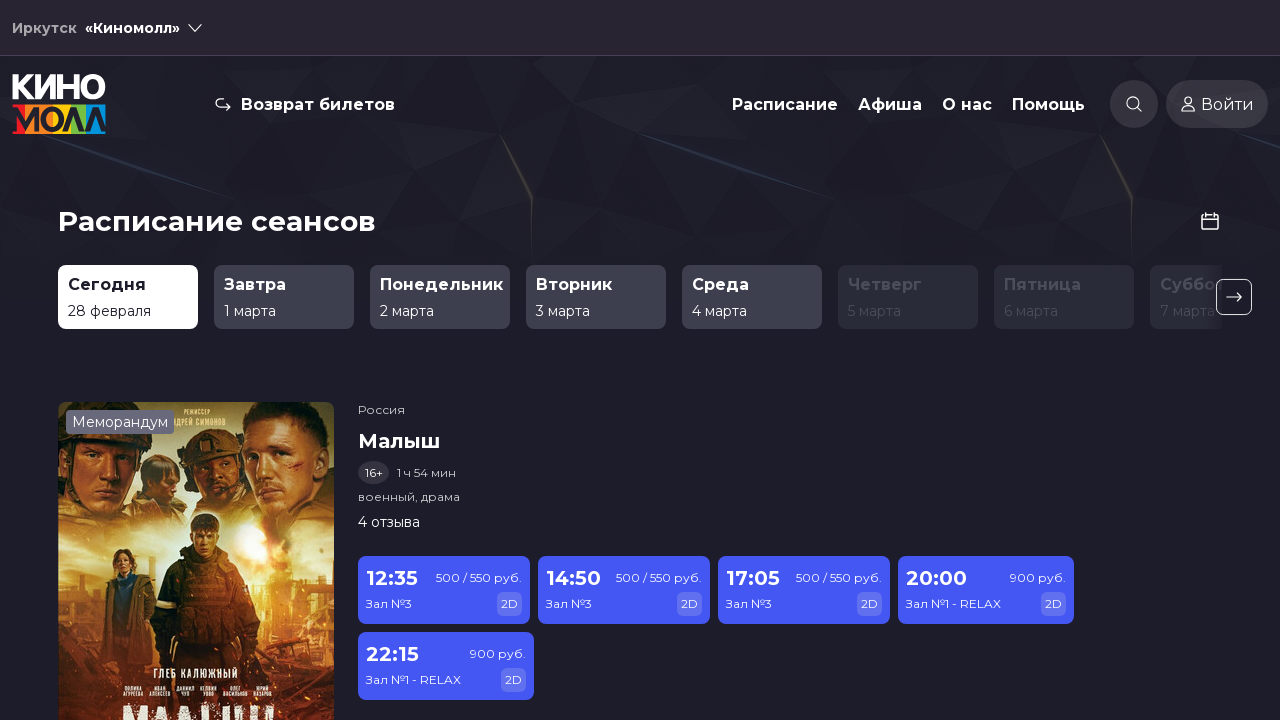

Waited for schedule page to load (domcontentloaded)
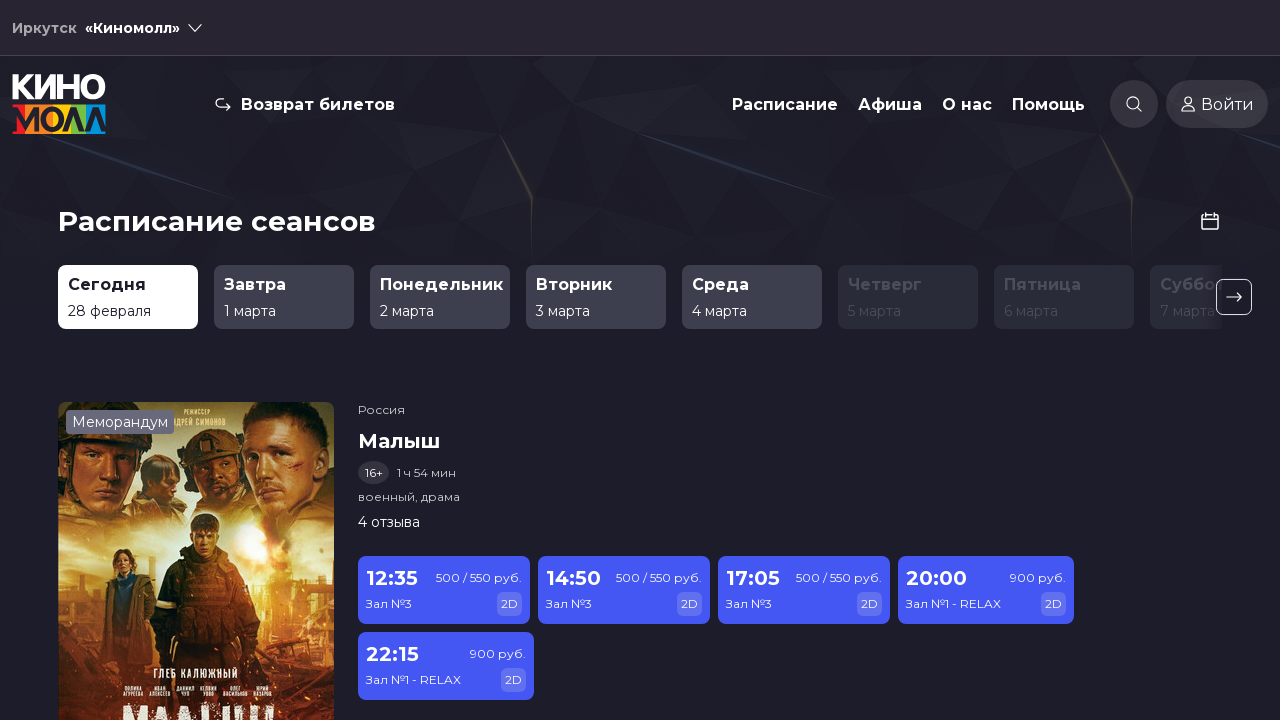

Refreshed the cinema schedule page
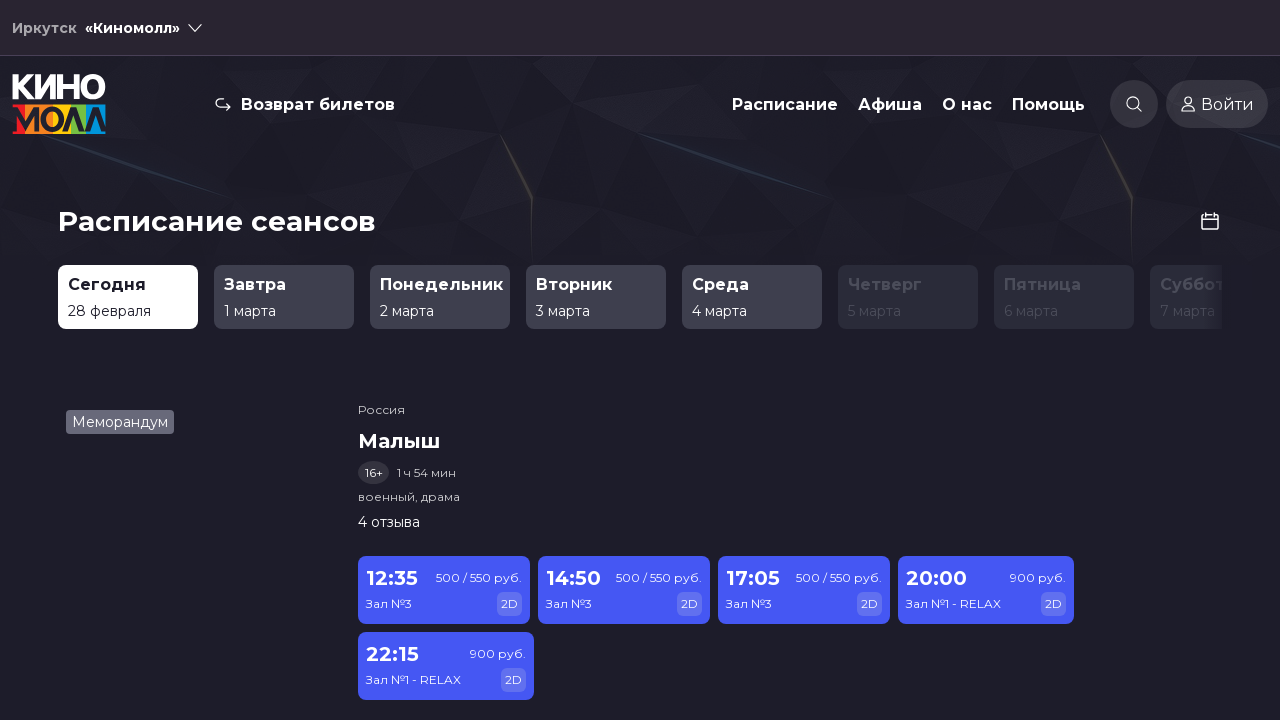

Waited for schedule page to load after refresh (domcontentloaded)
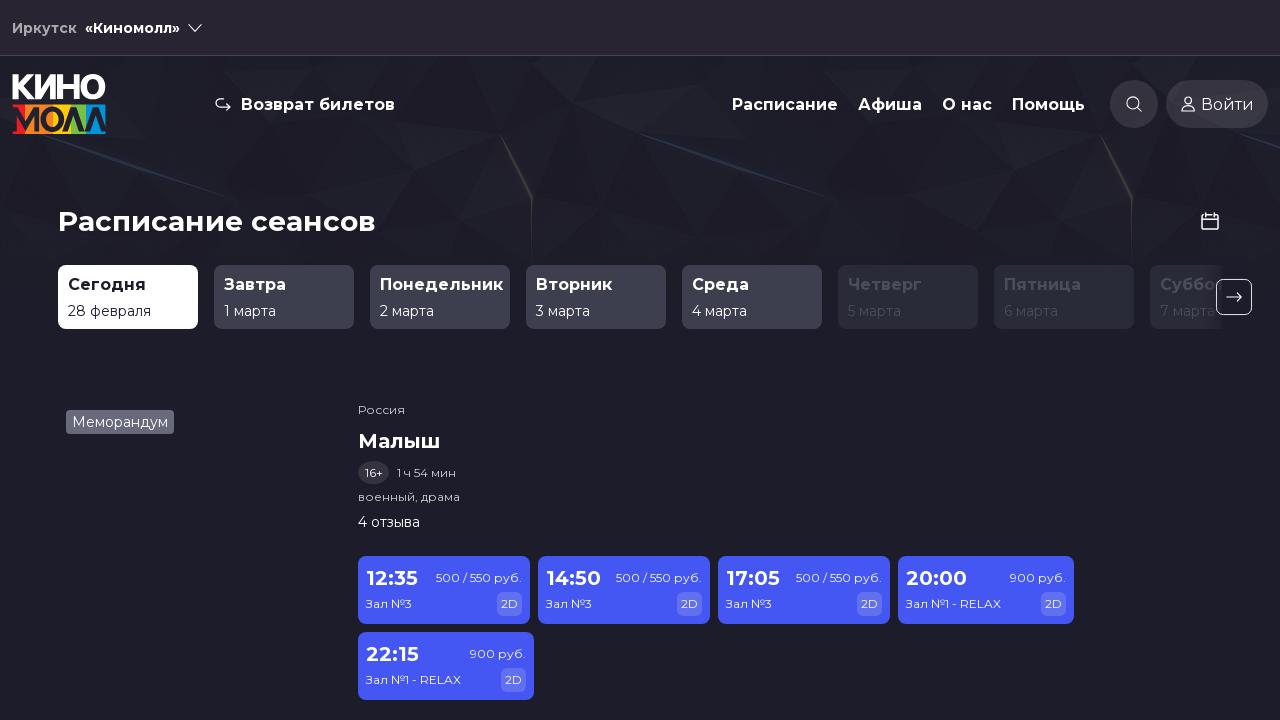

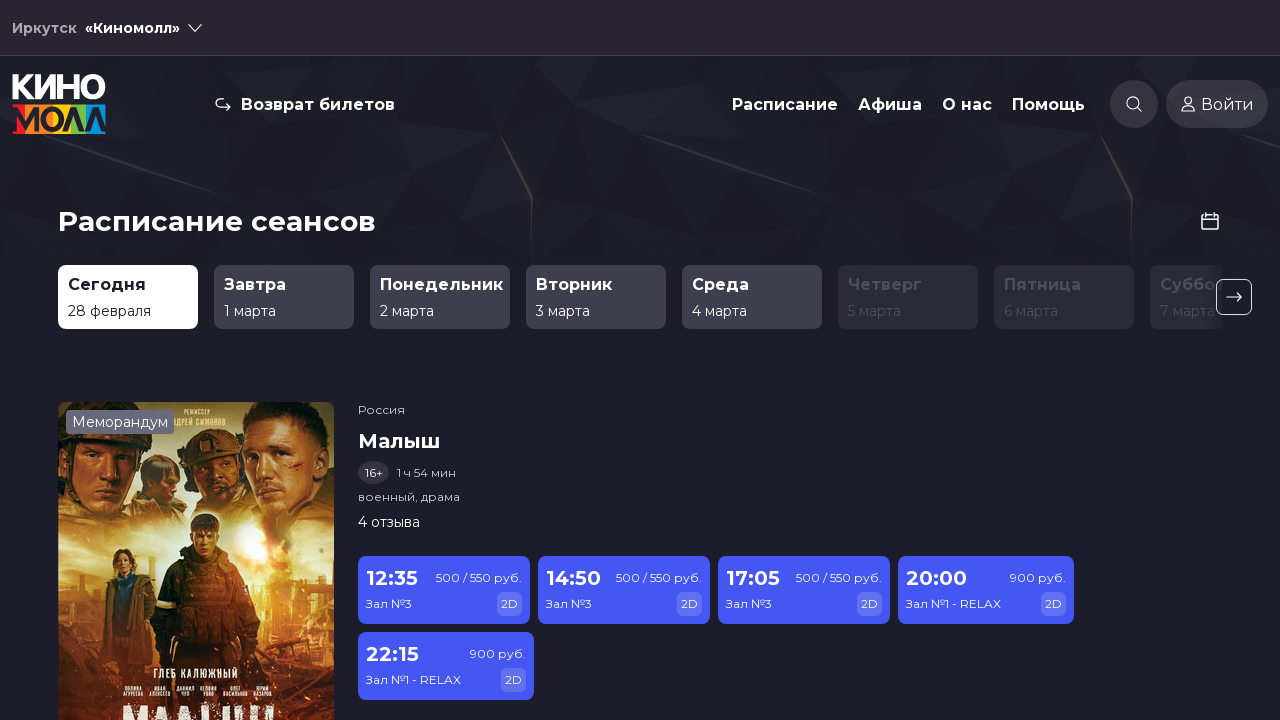